Tests page load and clicks on a navigation element with explicit wait to ensure element is visible

Starting URL: https://gw.lightinthebox.com/index.php

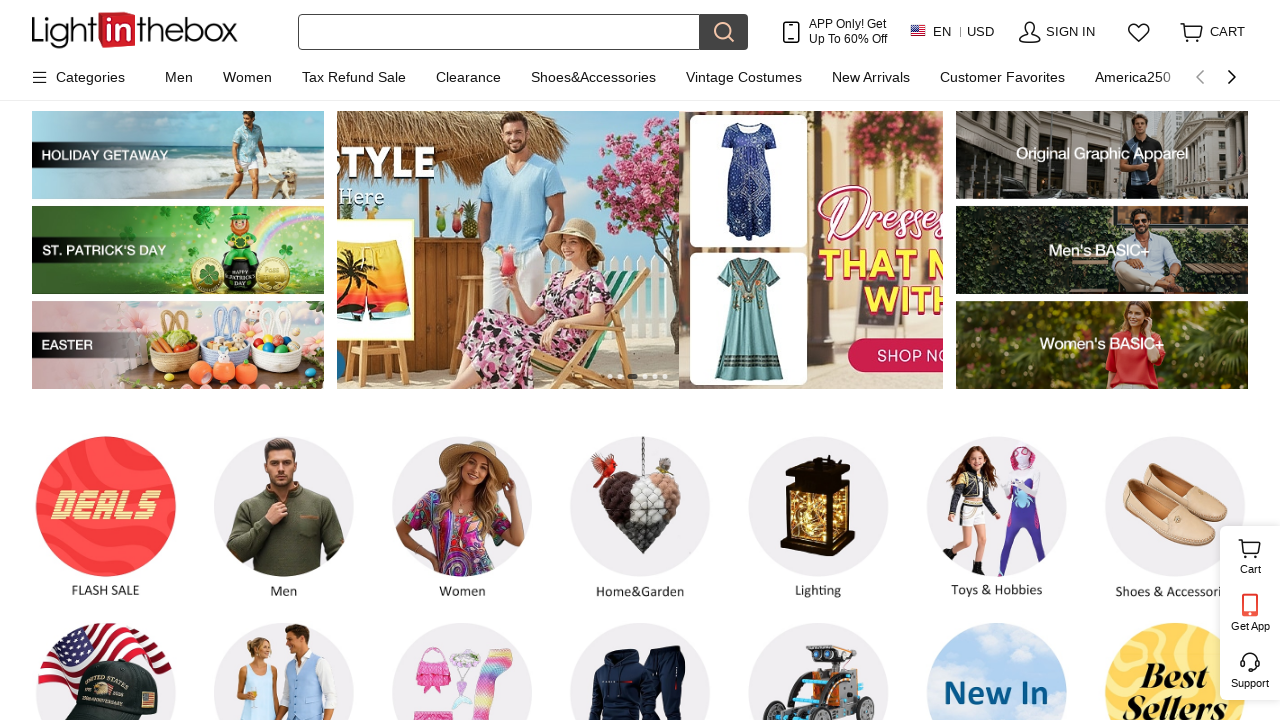

Waited for navigation element to be visible
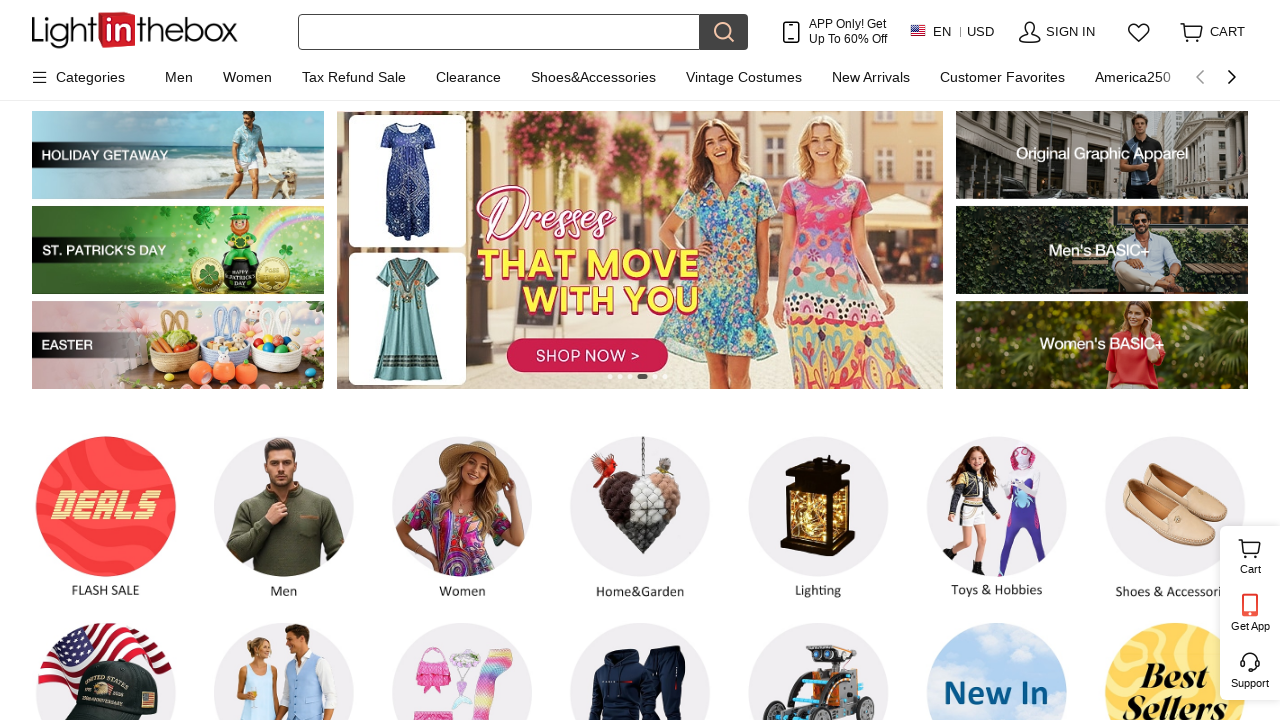

Clicked on navigation element at (594, 77) on xpath=//*[@id='mainNav']/div/div[2]/div[1]/div/a[5]
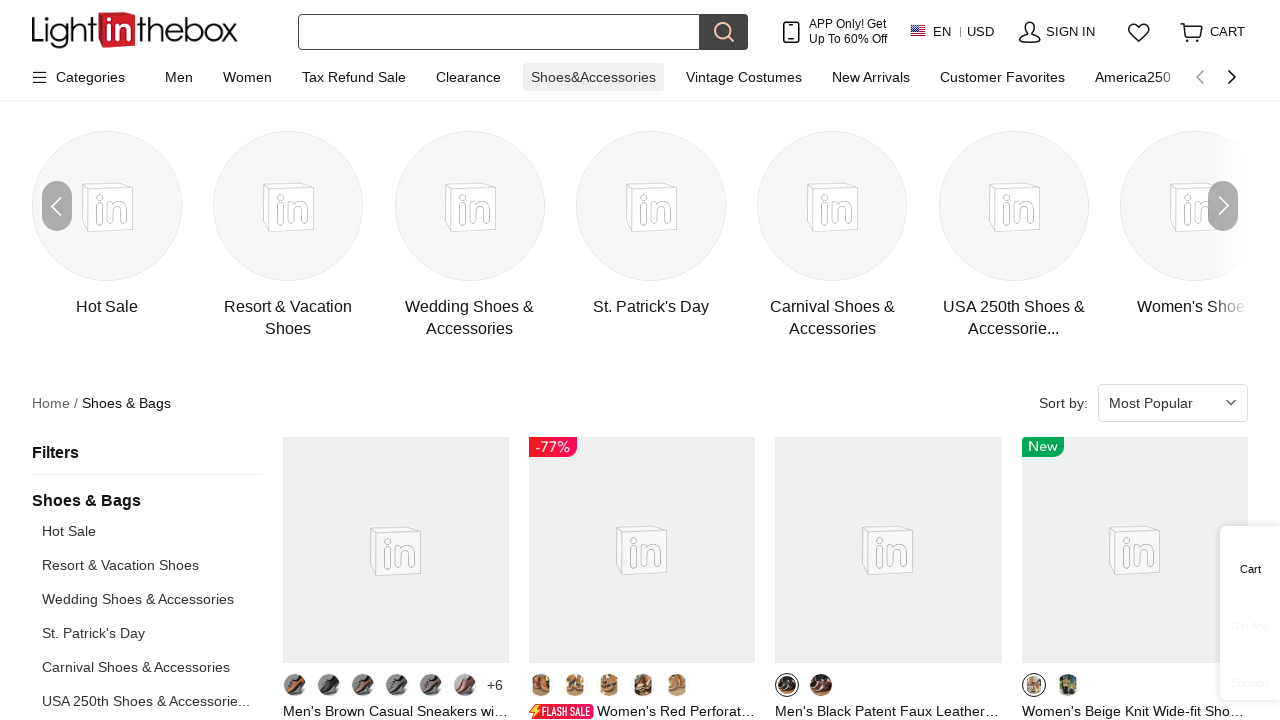

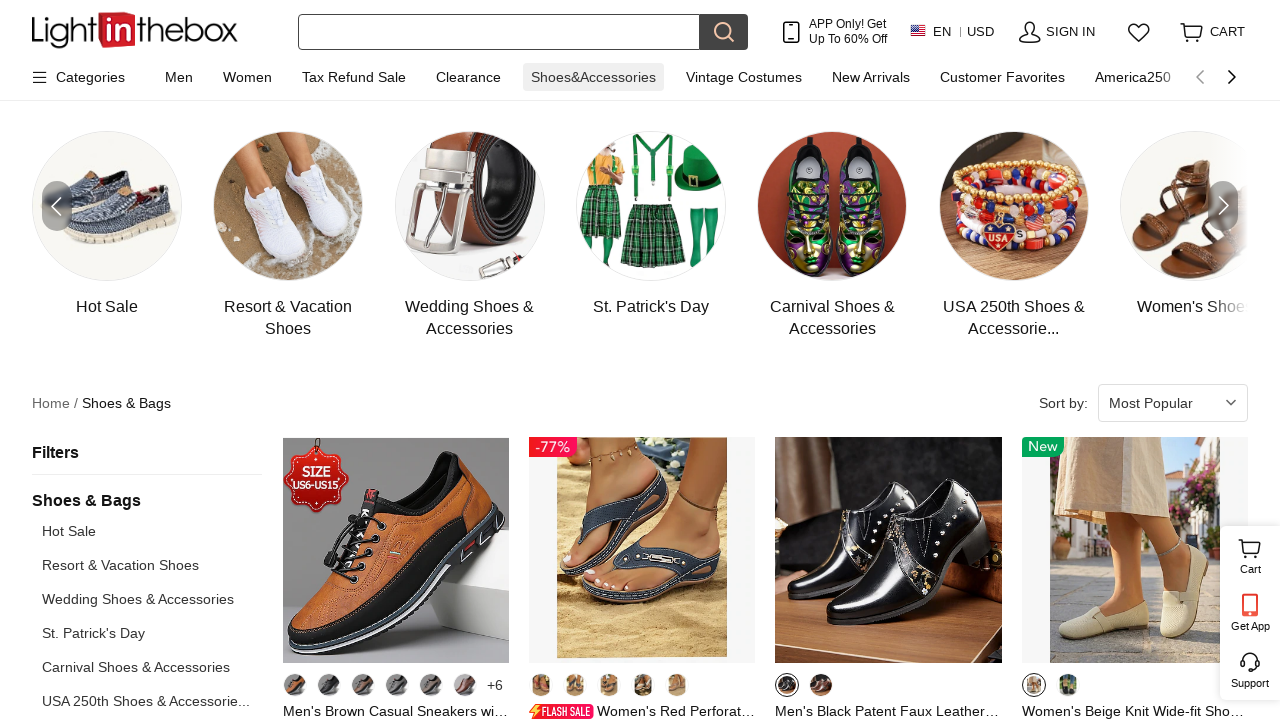